Tests clicking on a blue button with CSS class selector on the UI Testing Playground's class attribute challenge page, which tests the ability to locate elements by CSS class.

Starting URL: http://uitestingplayground.com/classattr

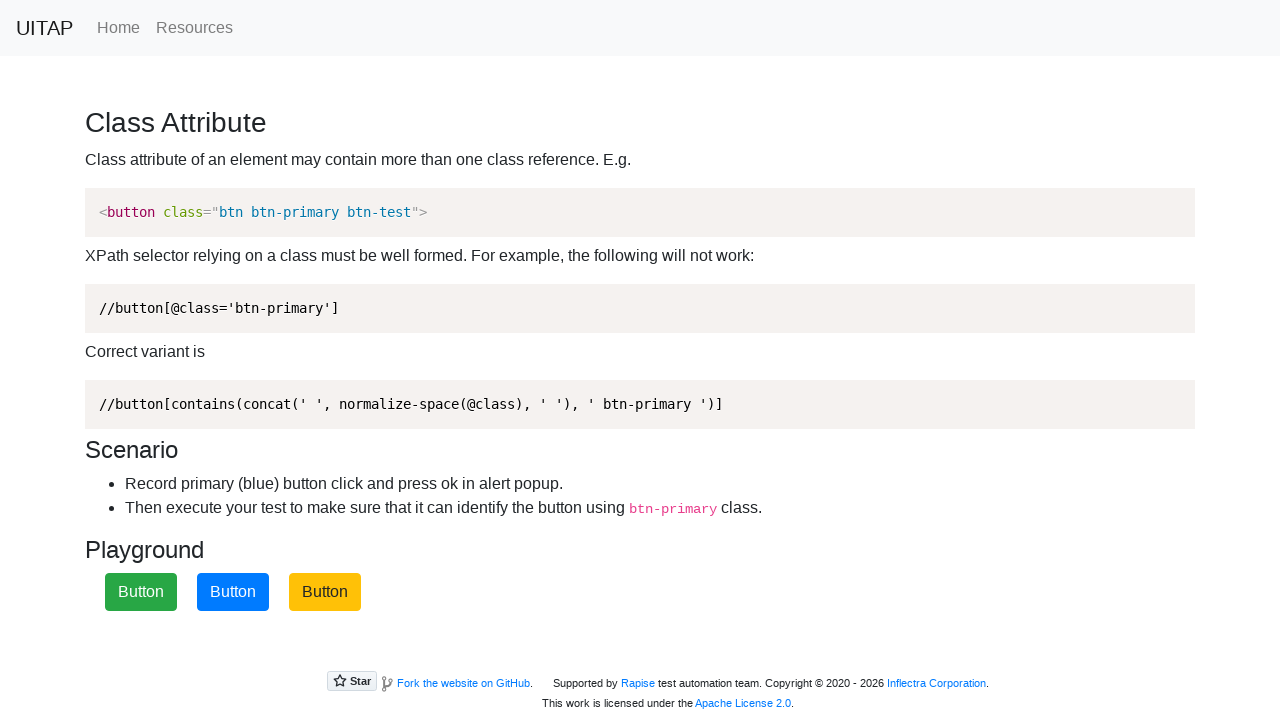

Waited for blue button with CSS class 'btn-primary' to be present
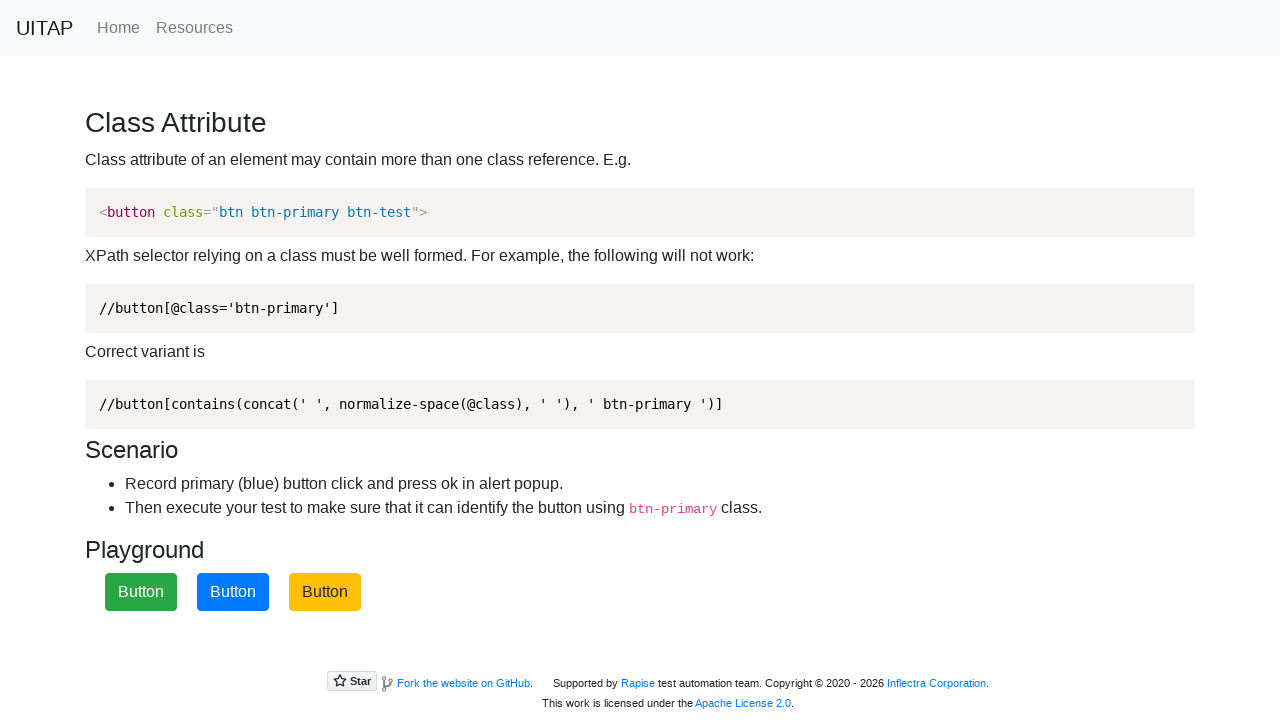

Clicked the blue button with CSS class 'btn-primary' at (233, 592) on .btn-primary
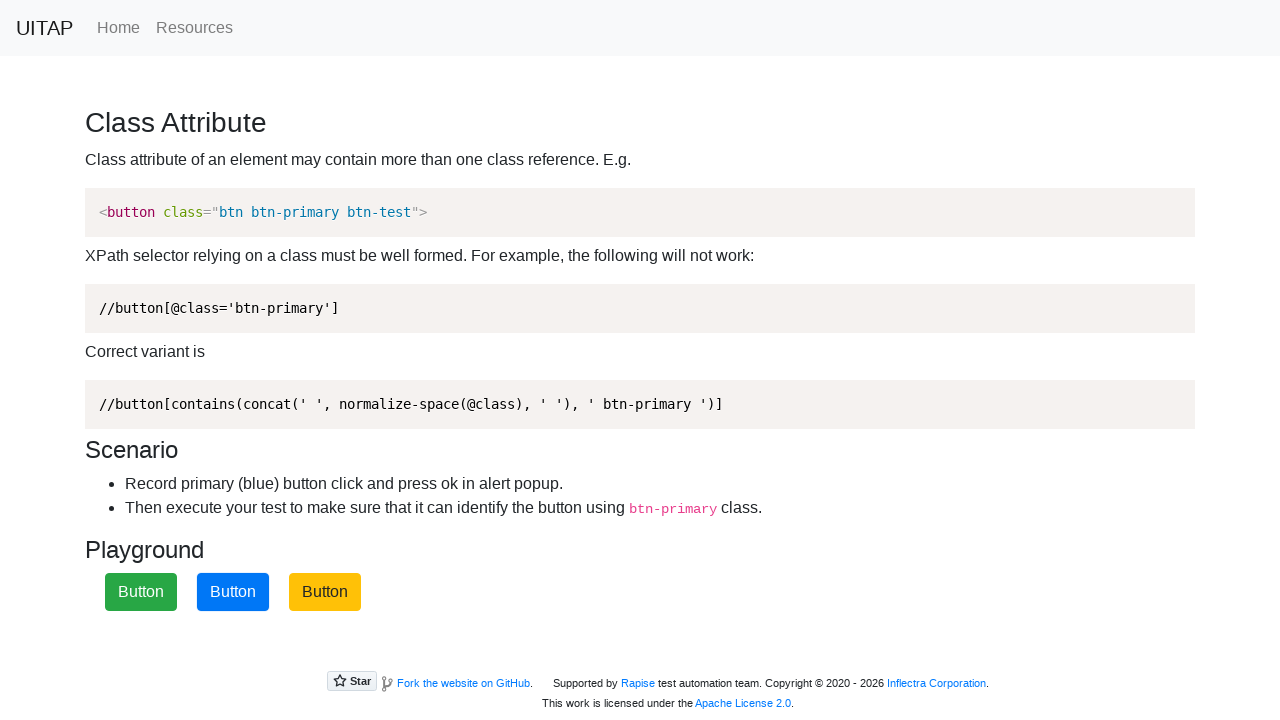

Set up dialog handler to accept alerts
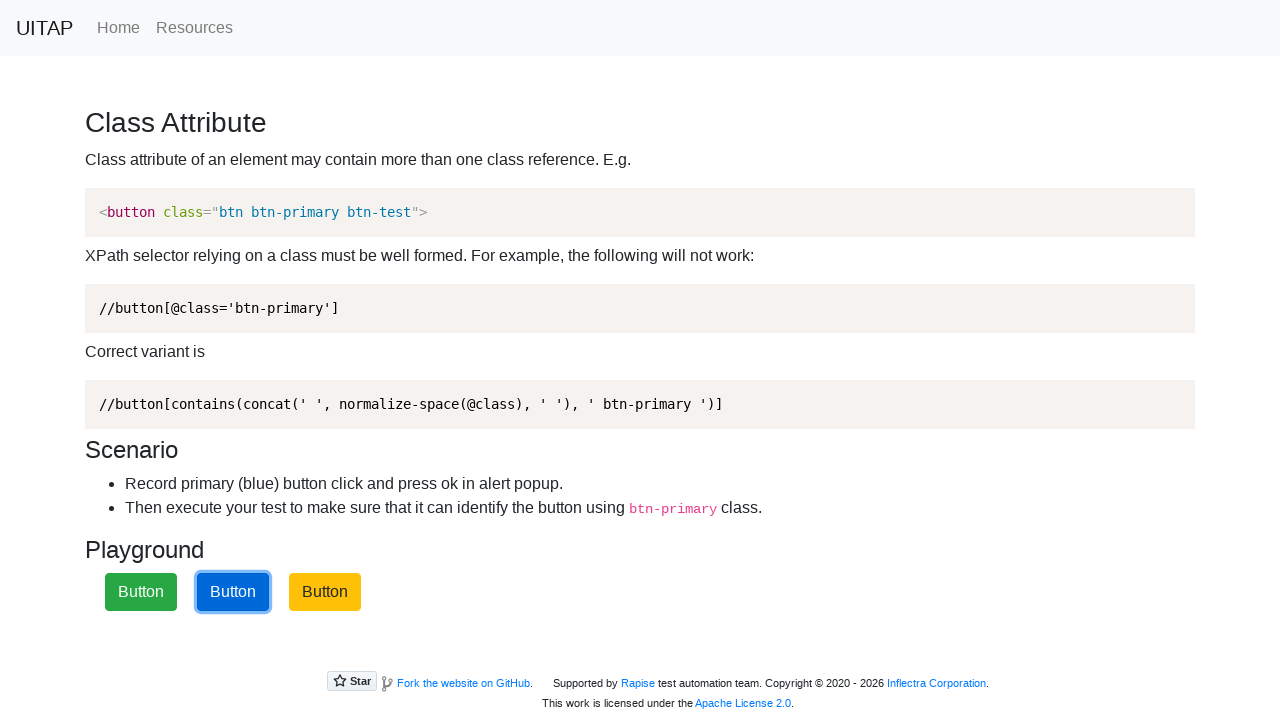

Clicked the blue button with CSS class 'btn-primary' (click 2 of 4) at (233, 592) on .btn-primary
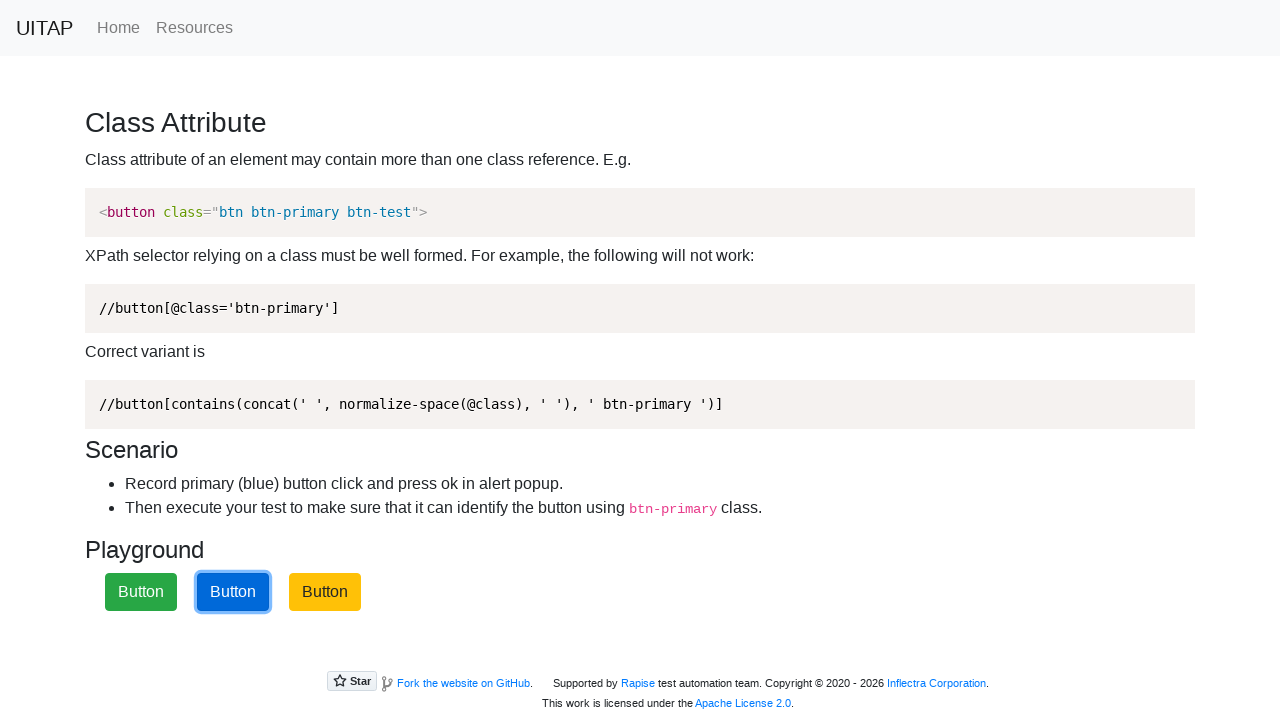

Waited 500ms before next click
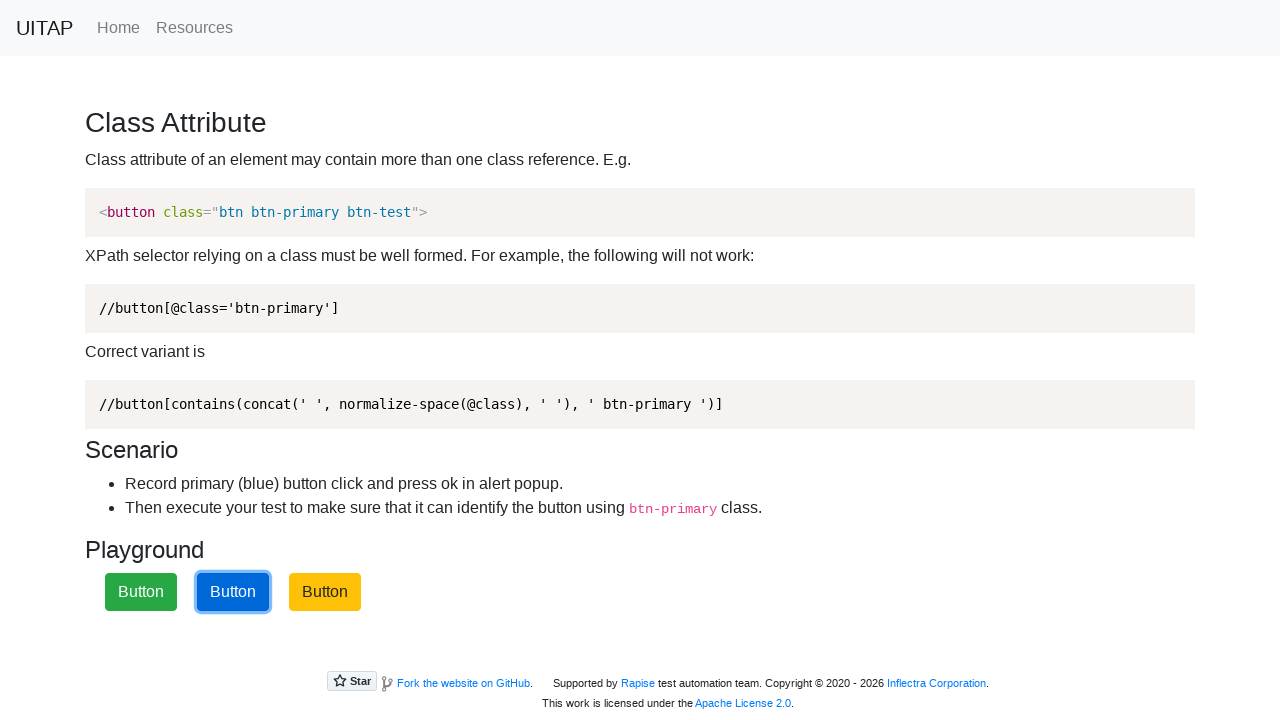

Clicked the blue button with CSS class 'btn-primary' (click 3 of 4) at (233, 592) on .btn-primary
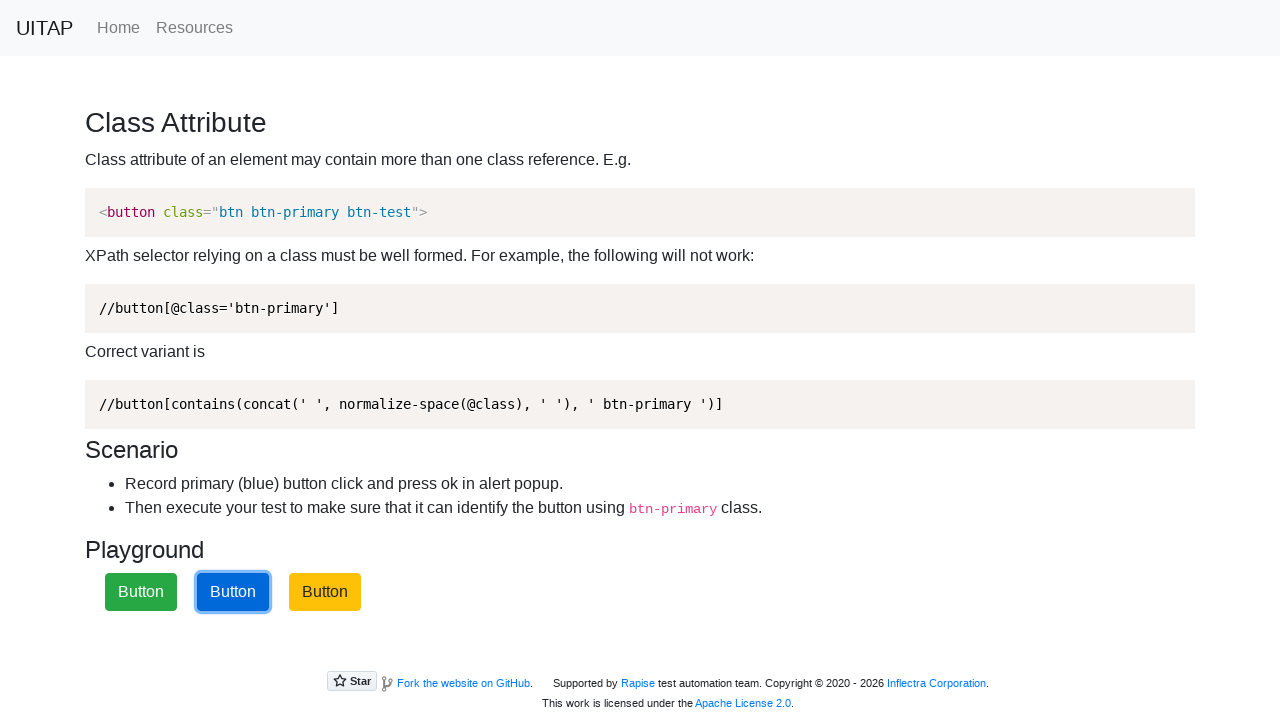

Waited 500ms before next click
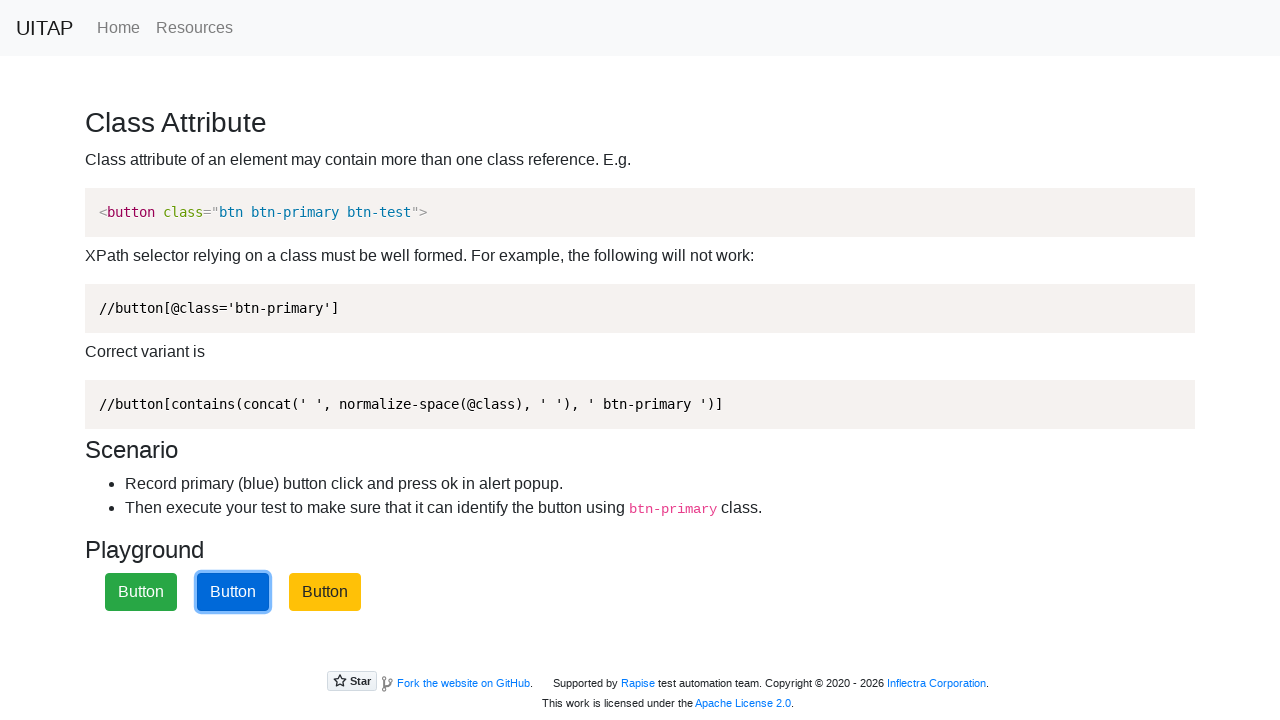

Clicked the blue button with CSS class 'btn-primary' (click 4 of 4) at (233, 592) on .btn-primary
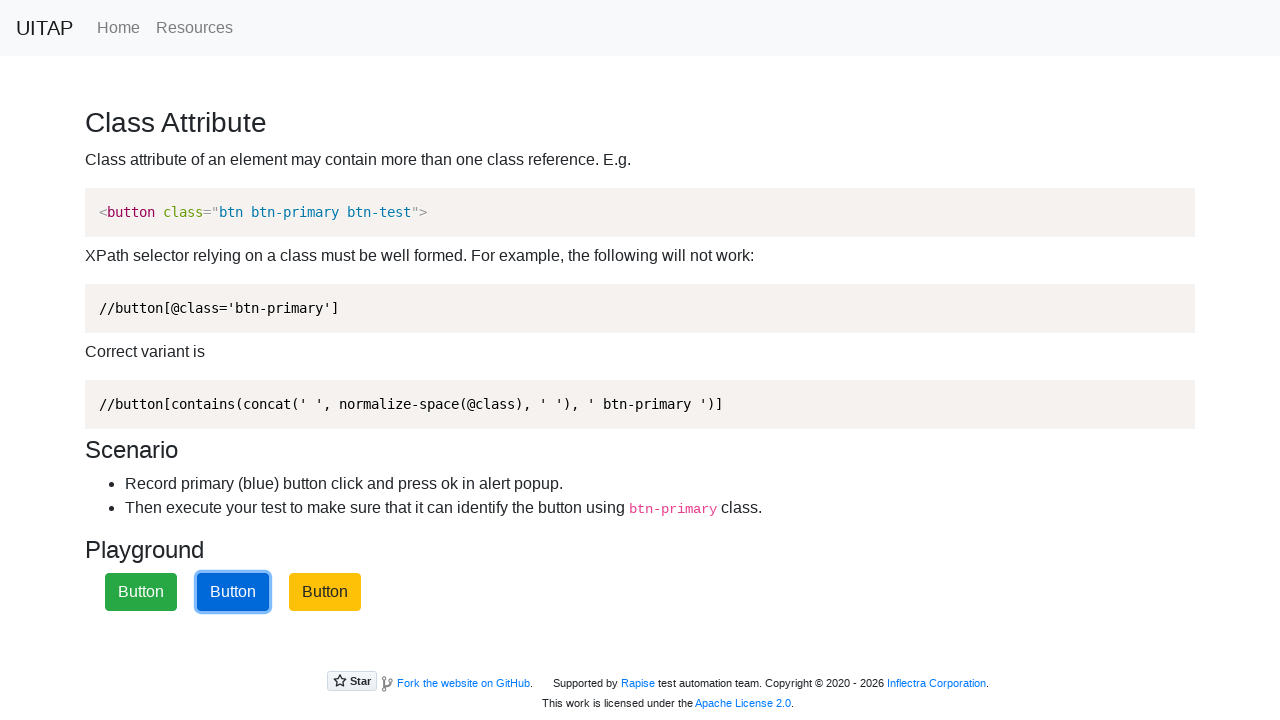

Waited 500ms before next click
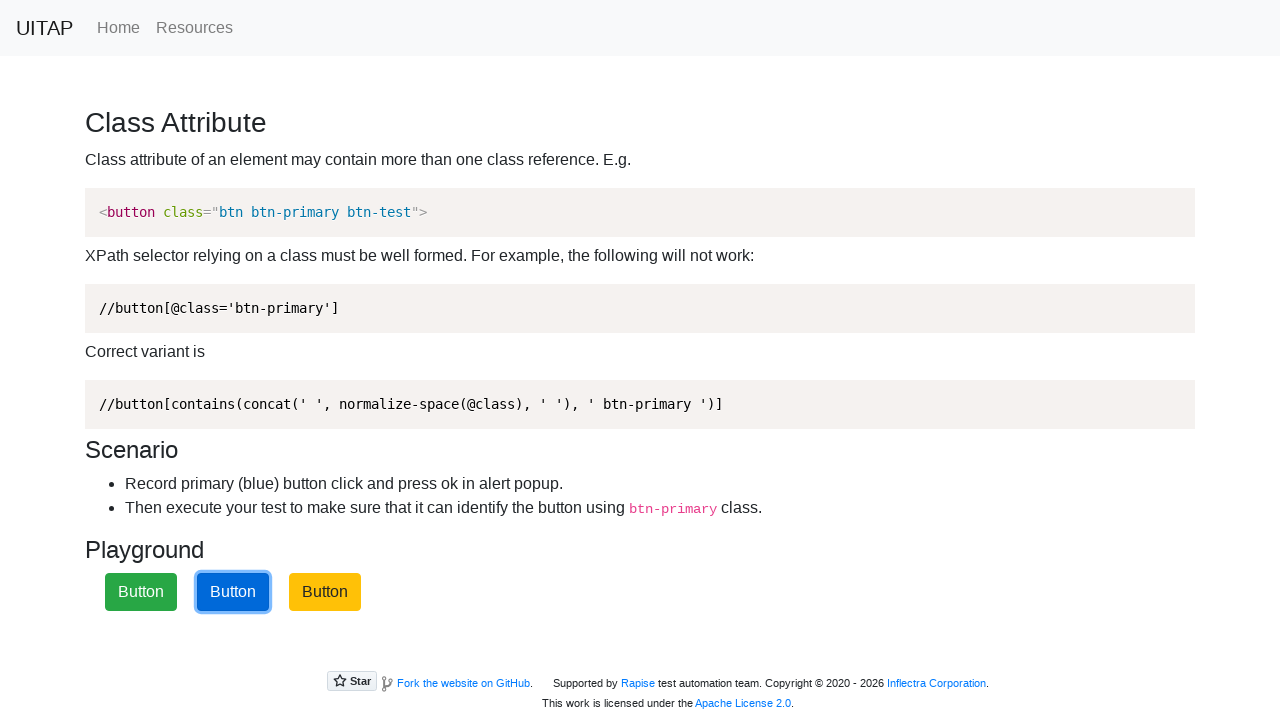

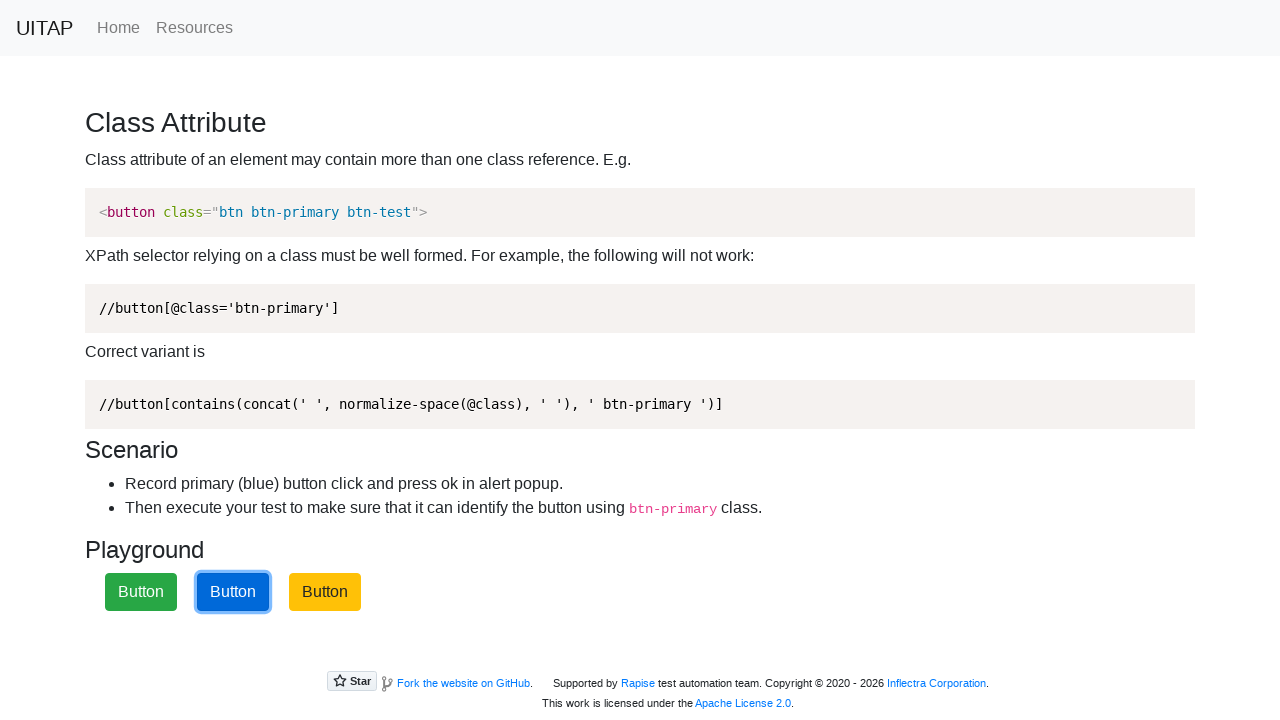